Tests passenger count dropdown by incrementing adult count 4 times and verifying the display shows 5 Adult

Starting URL: https://rahulshettyacademy.com/dropdownsPractise/

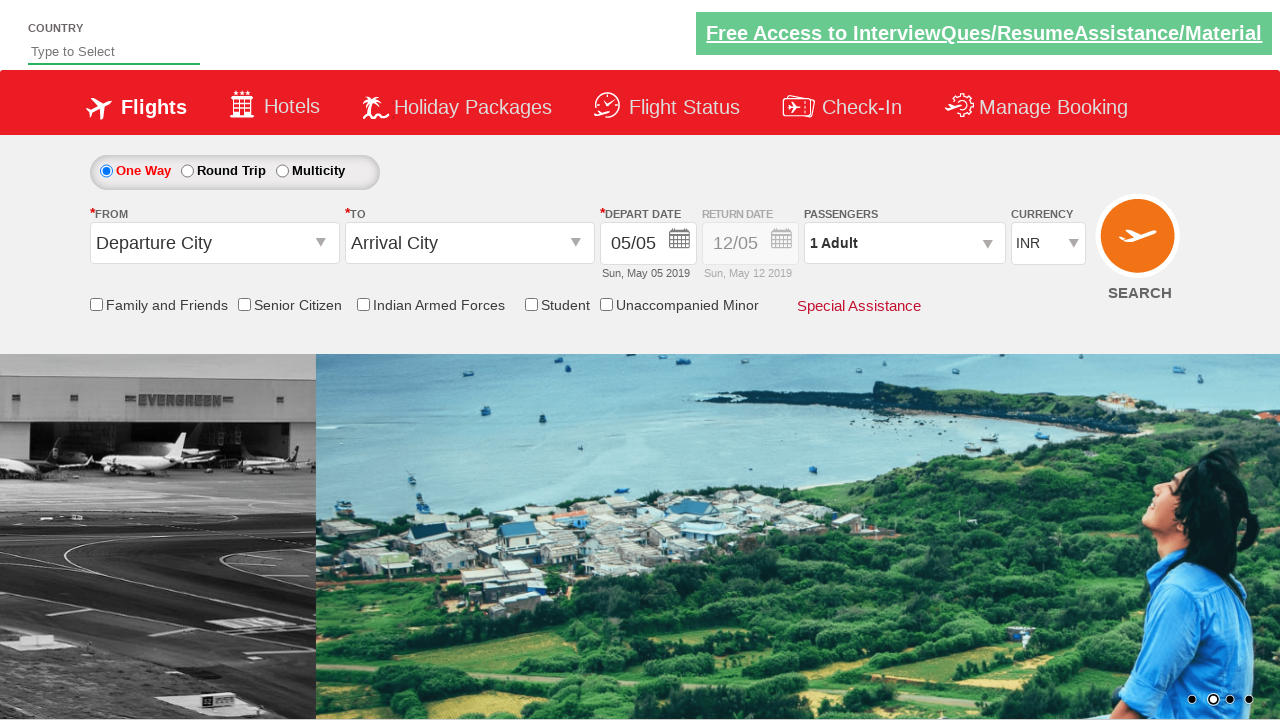

Clicked to open passenger info dropdown at (904, 243) on #divpaxinfo
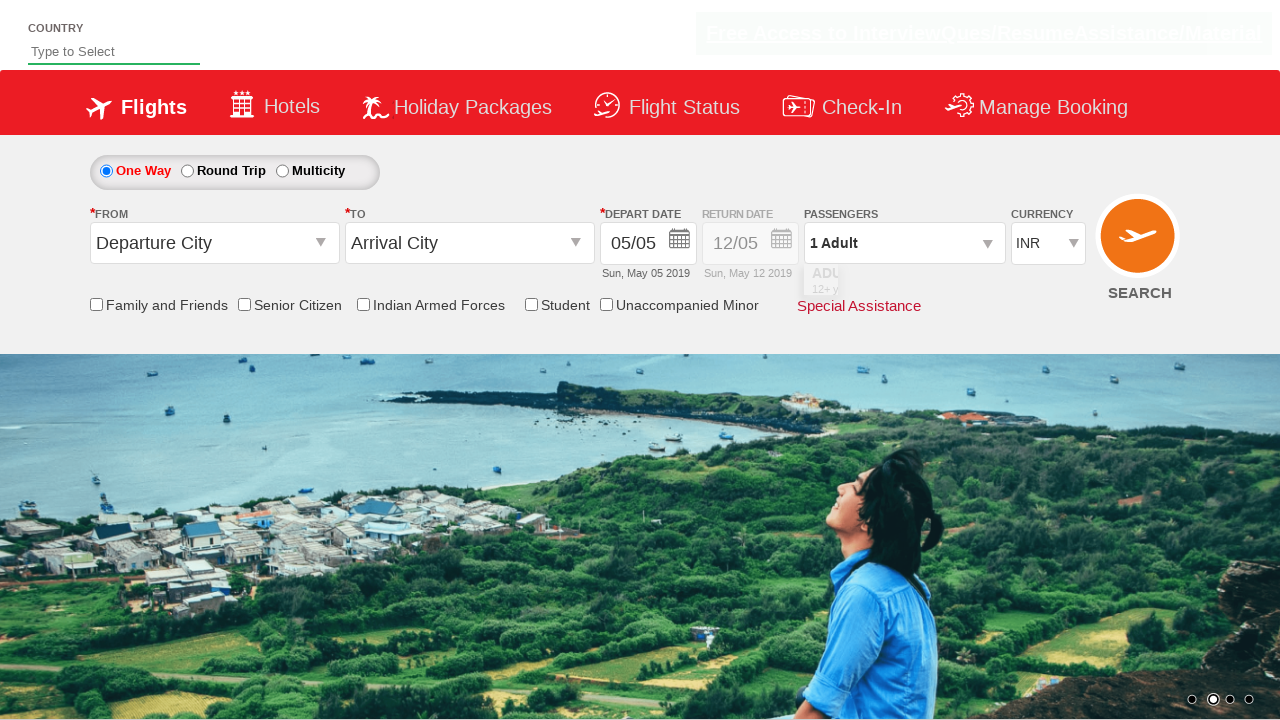

Waited 1 second for dropdown to load
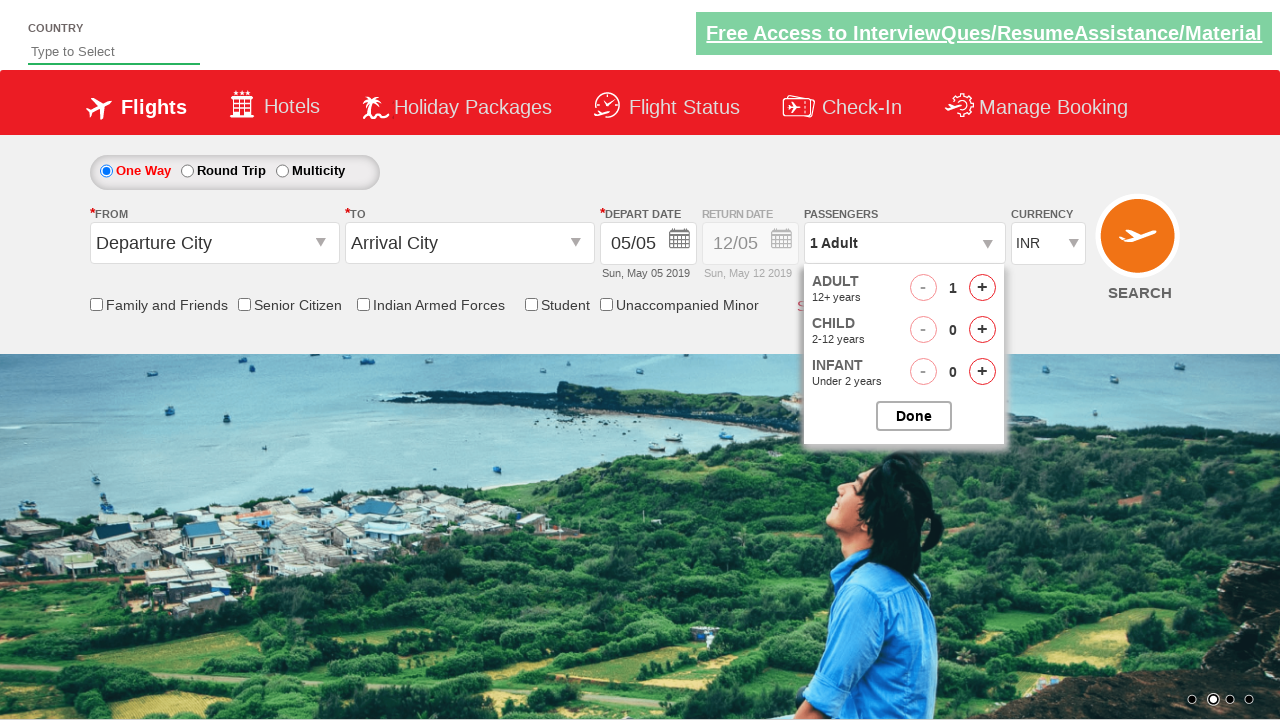

Incremented adult count (iteration 1 of 4) at (982, 288) on #hrefIncAdt
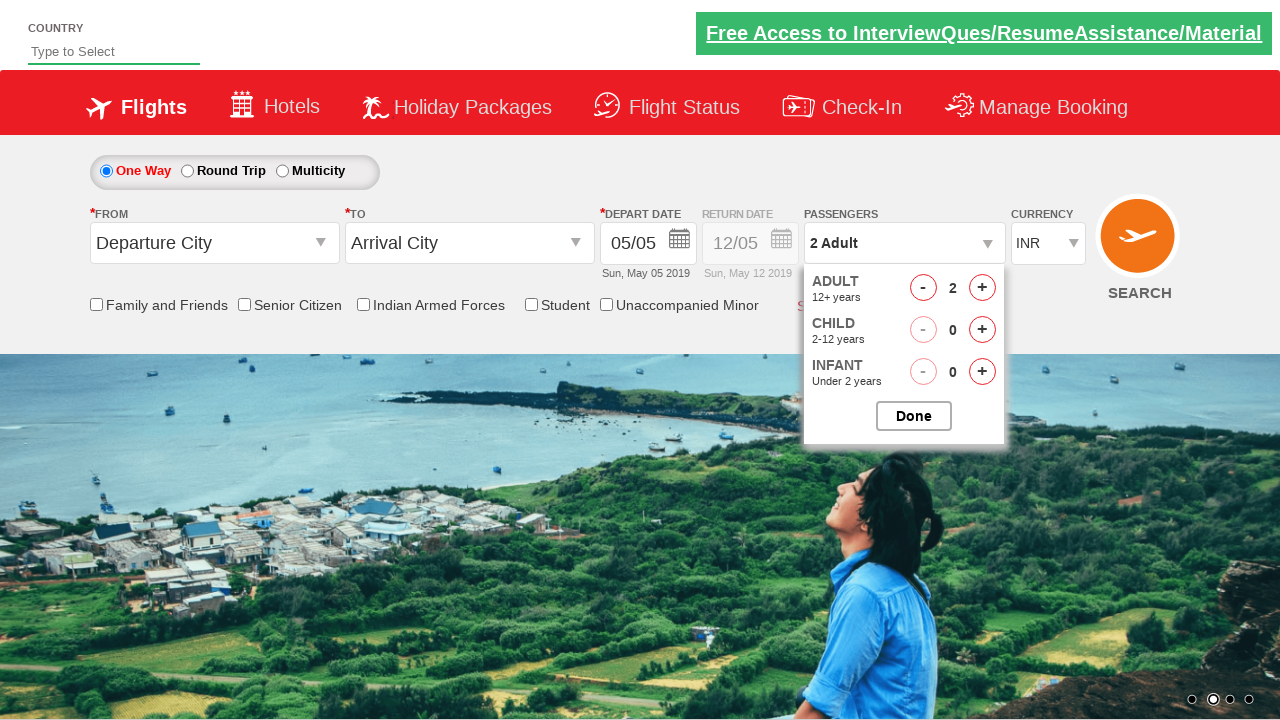

Incremented adult count (iteration 2 of 4) at (982, 288) on #hrefIncAdt
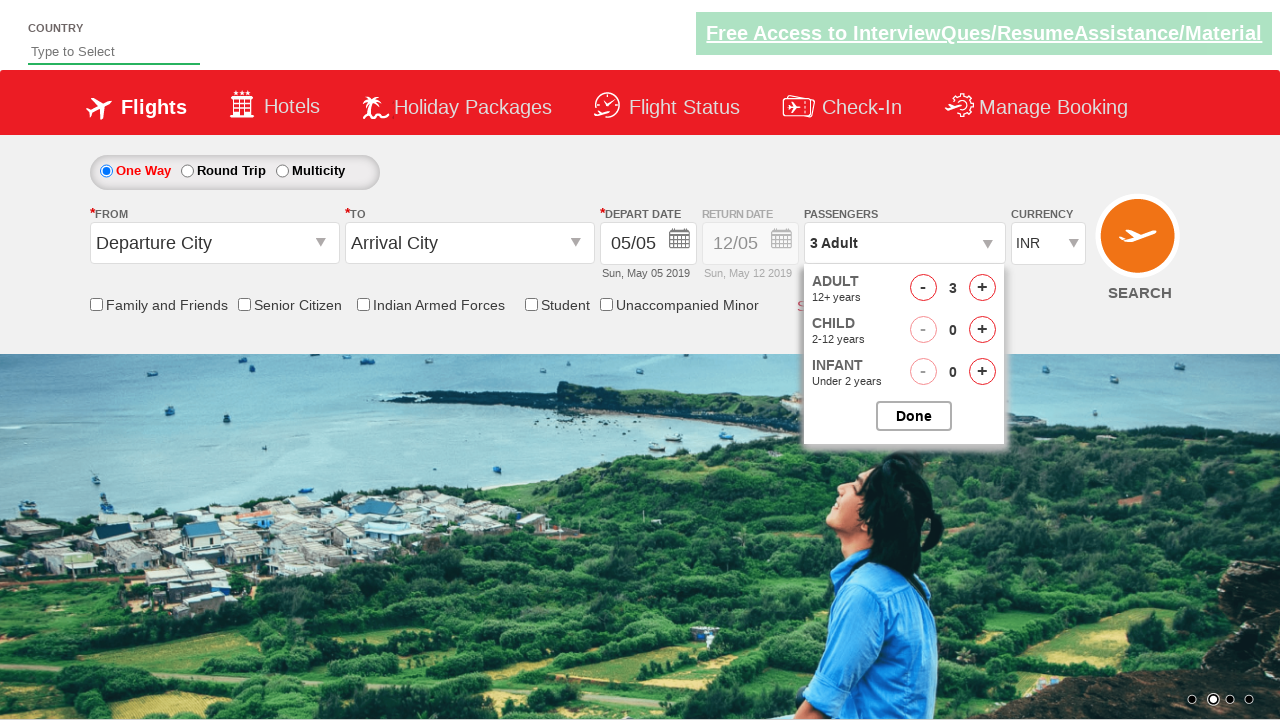

Incremented adult count (iteration 3 of 4) at (982, 288) on #hrefIncAdt
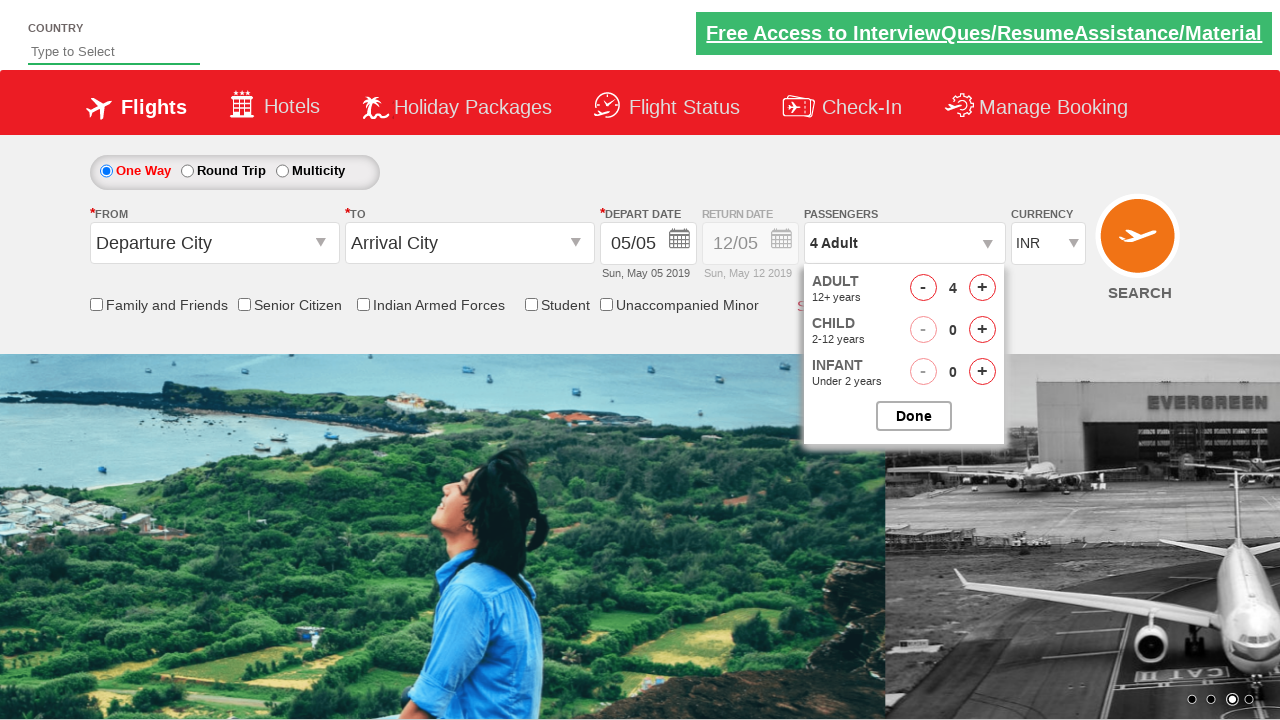

Incremented adult count (iteration 4 of 4) at (982, 288) on #hrefIncAdt
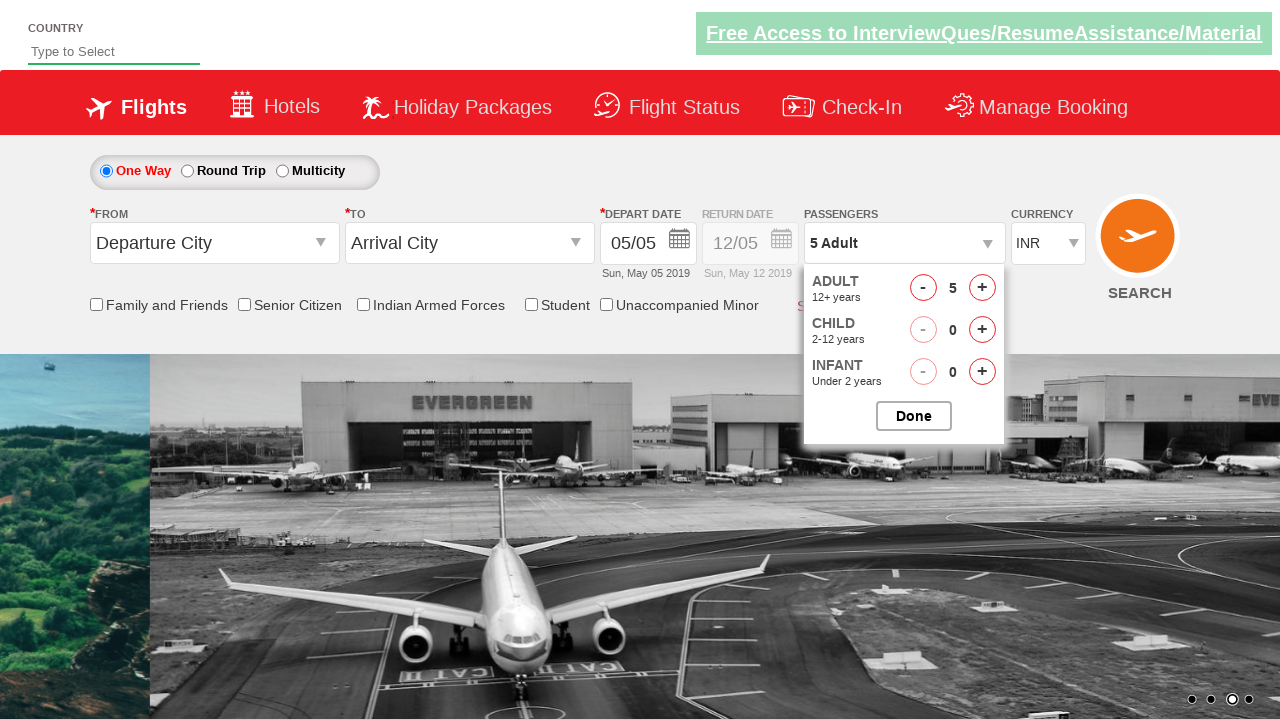

Closed the passenger info dropdown at (914, 416) on #btnclosepaxoption
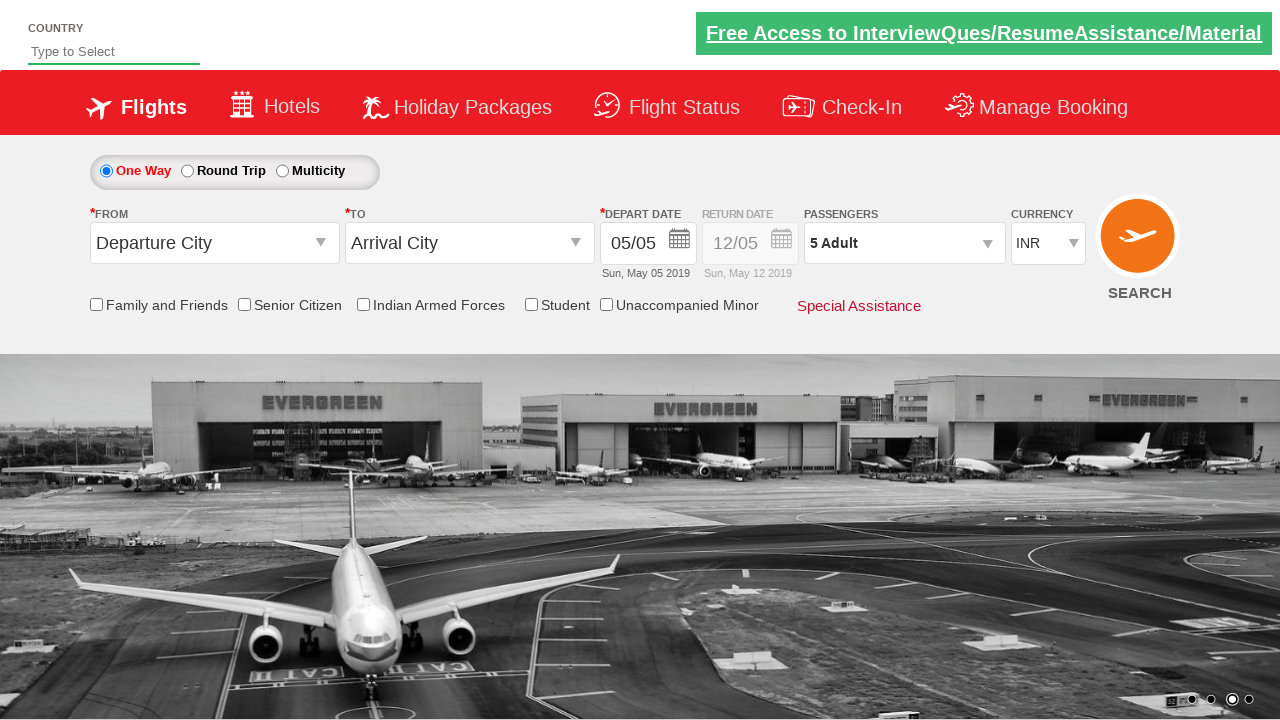

Verified dropdown displays '5 Adult'
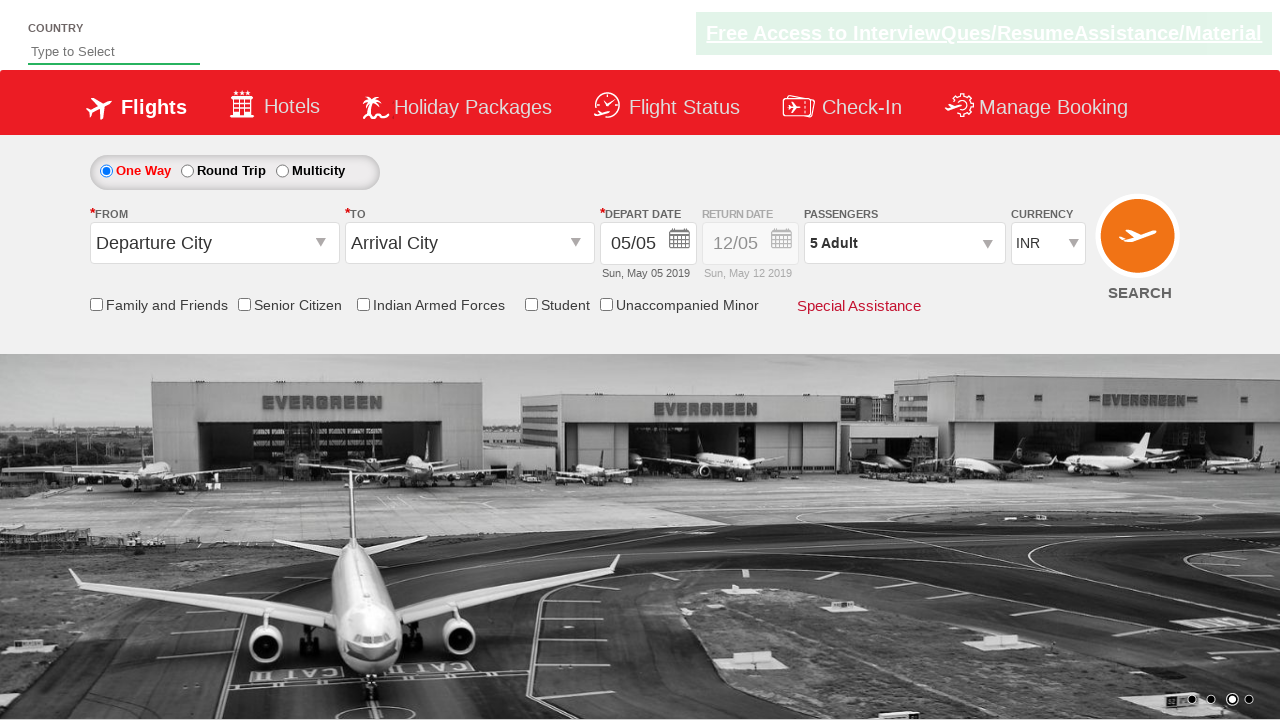

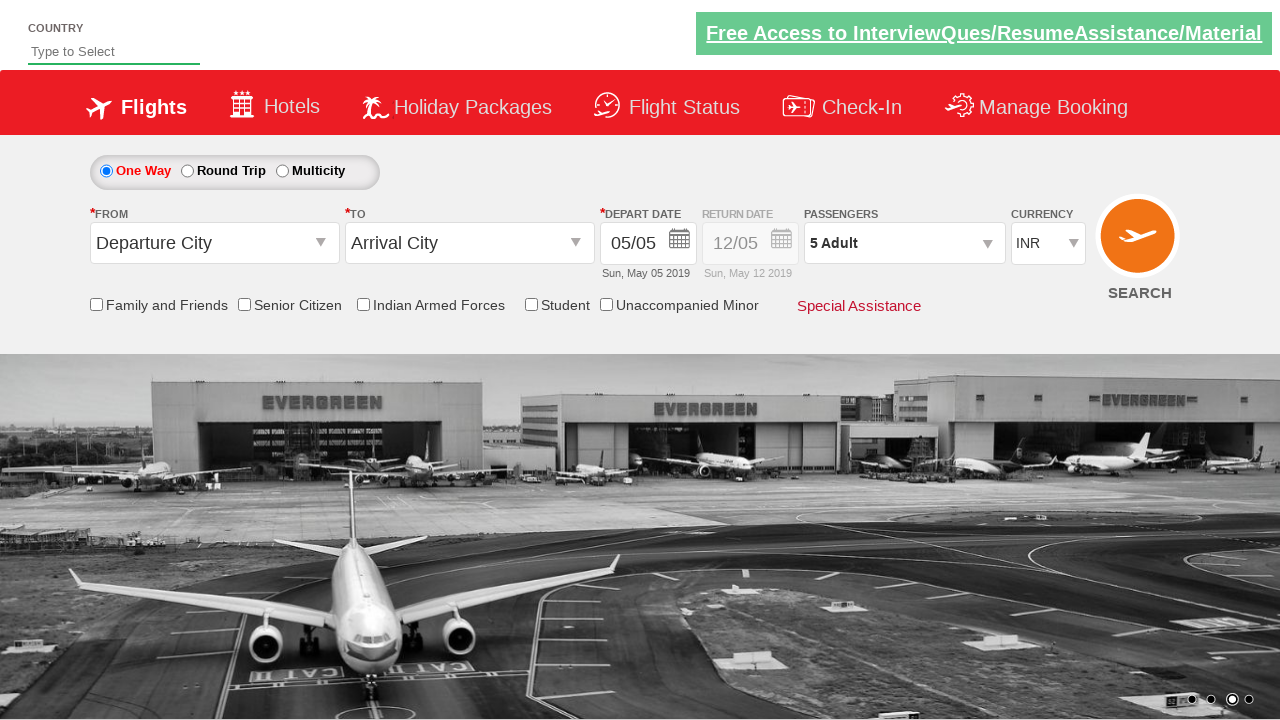